Navigates to HackThisSite homepage and waits for the page content to load

Starting URL: https://hackthissite.org

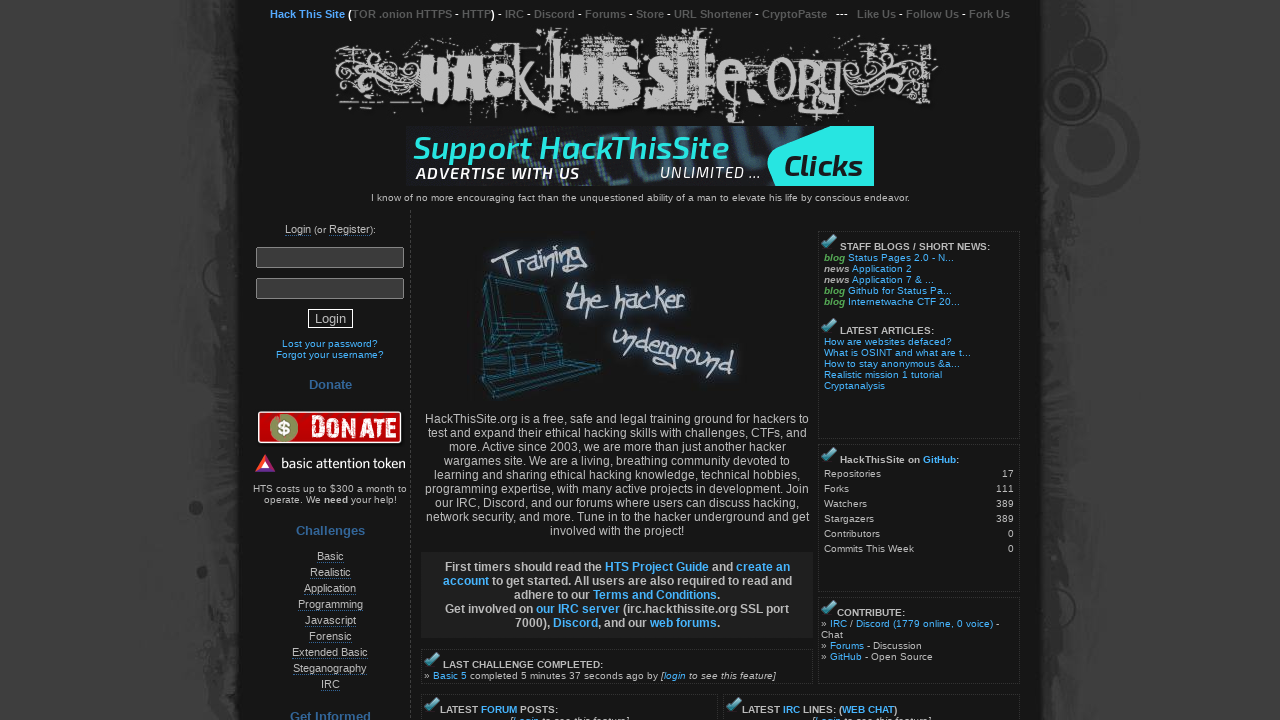

Waited for page DOM content to load
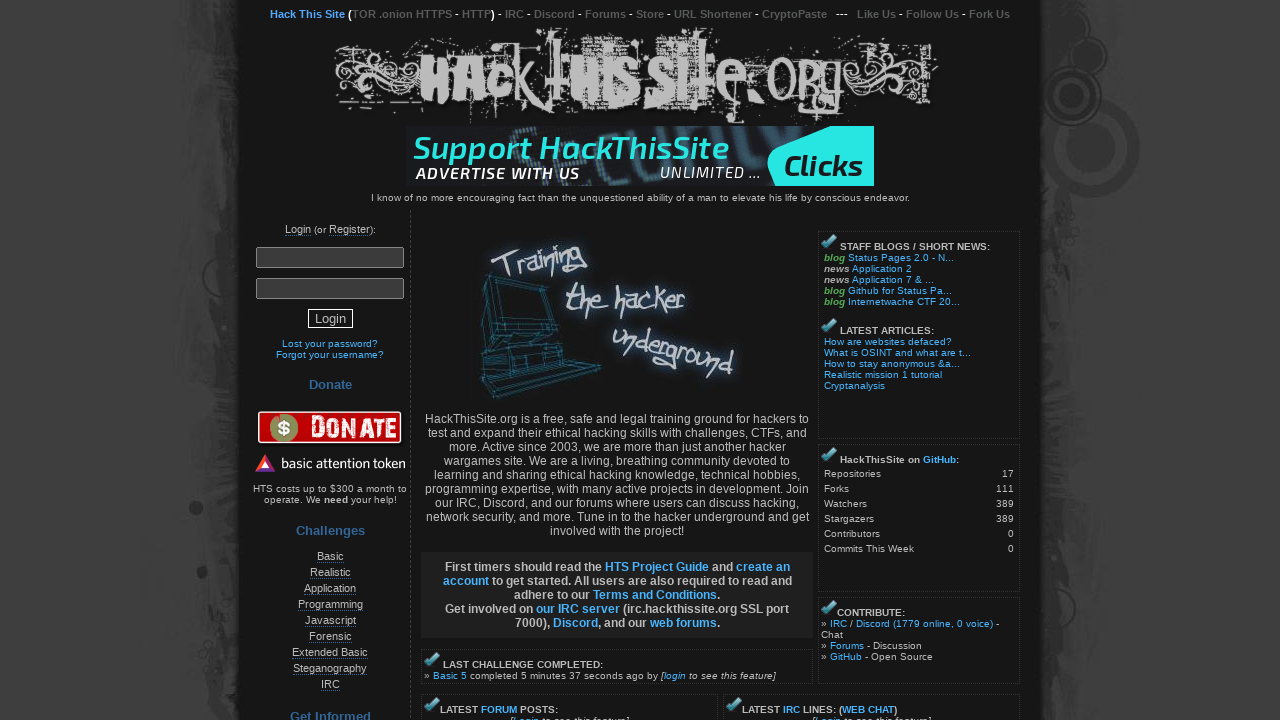

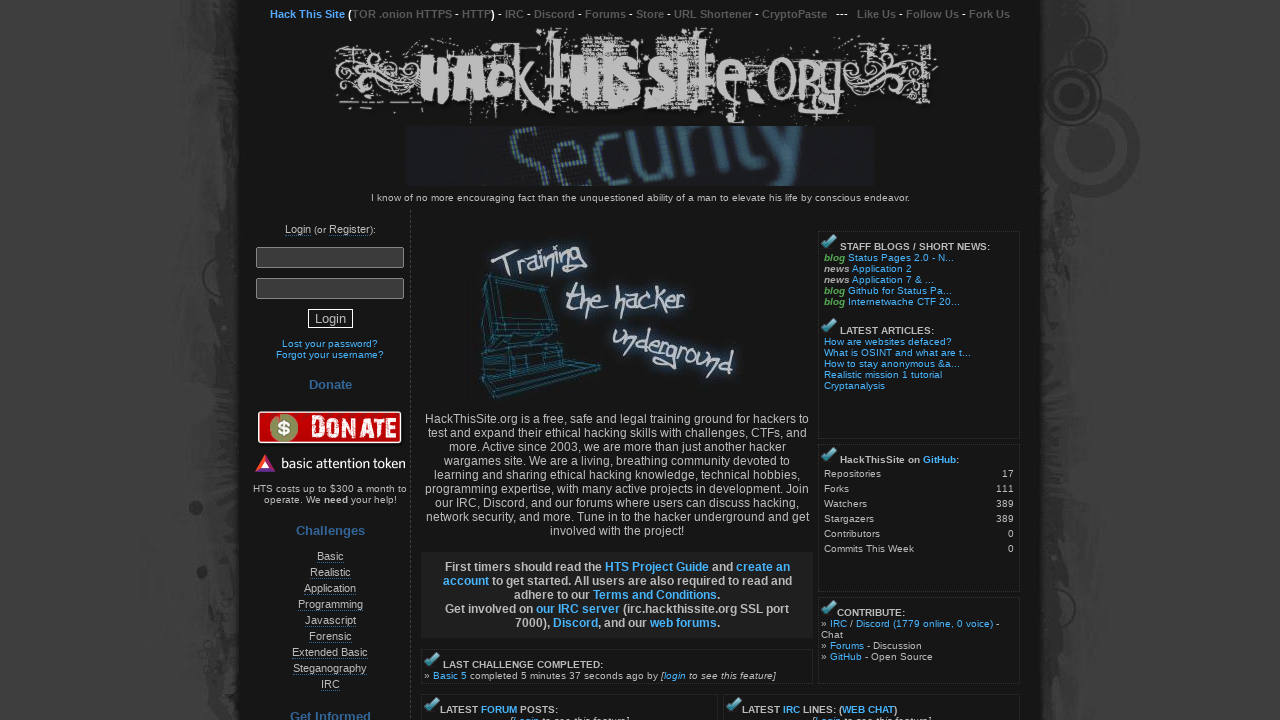